Tests dynamic element visibility by waiting for a button to become visible and then clicking it

Starting URL: https://demoqa.com/dynamic-properties

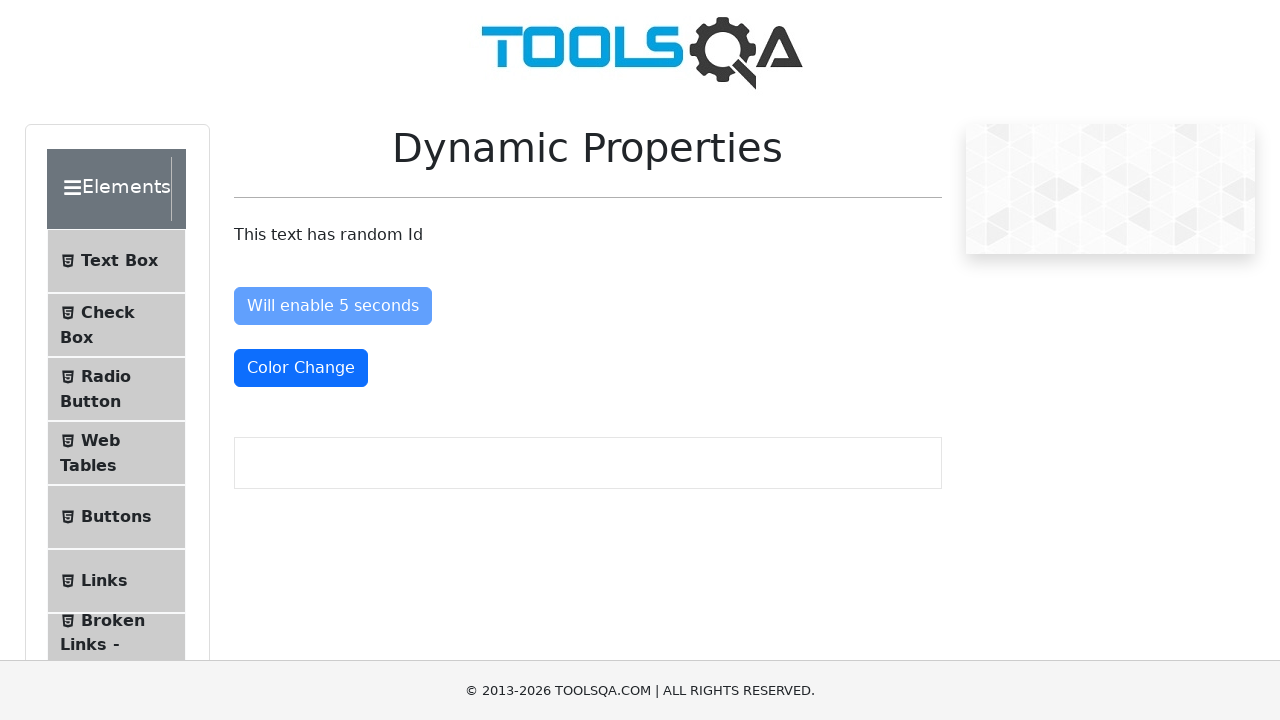

Waited for button with id 'visibleAfter' to become visible
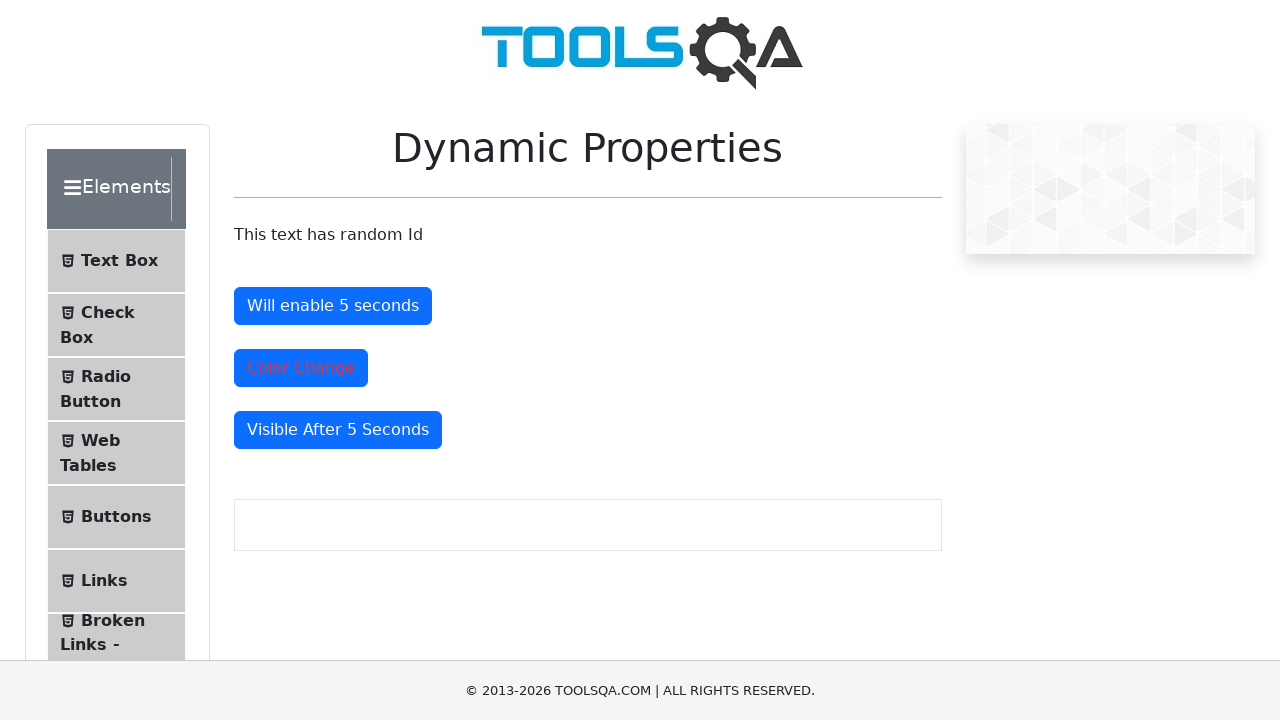

Clicked the now-visible button at (338, 430) on #visibleAfter
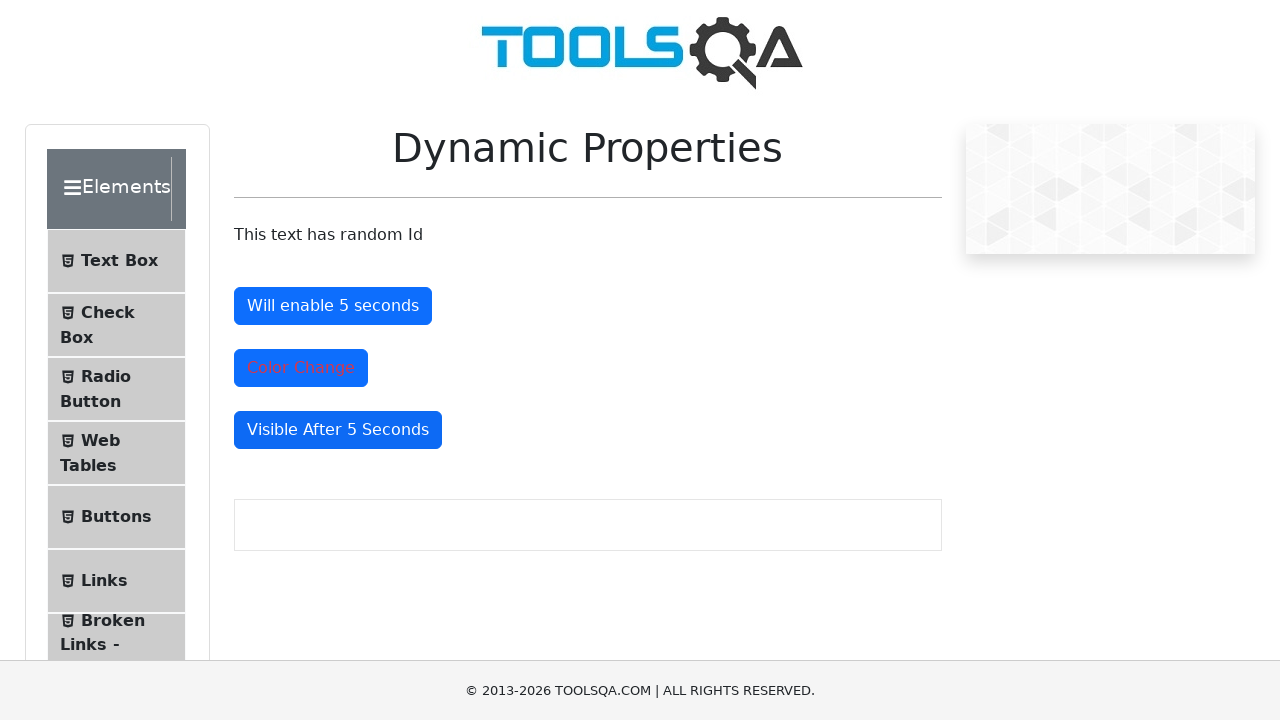

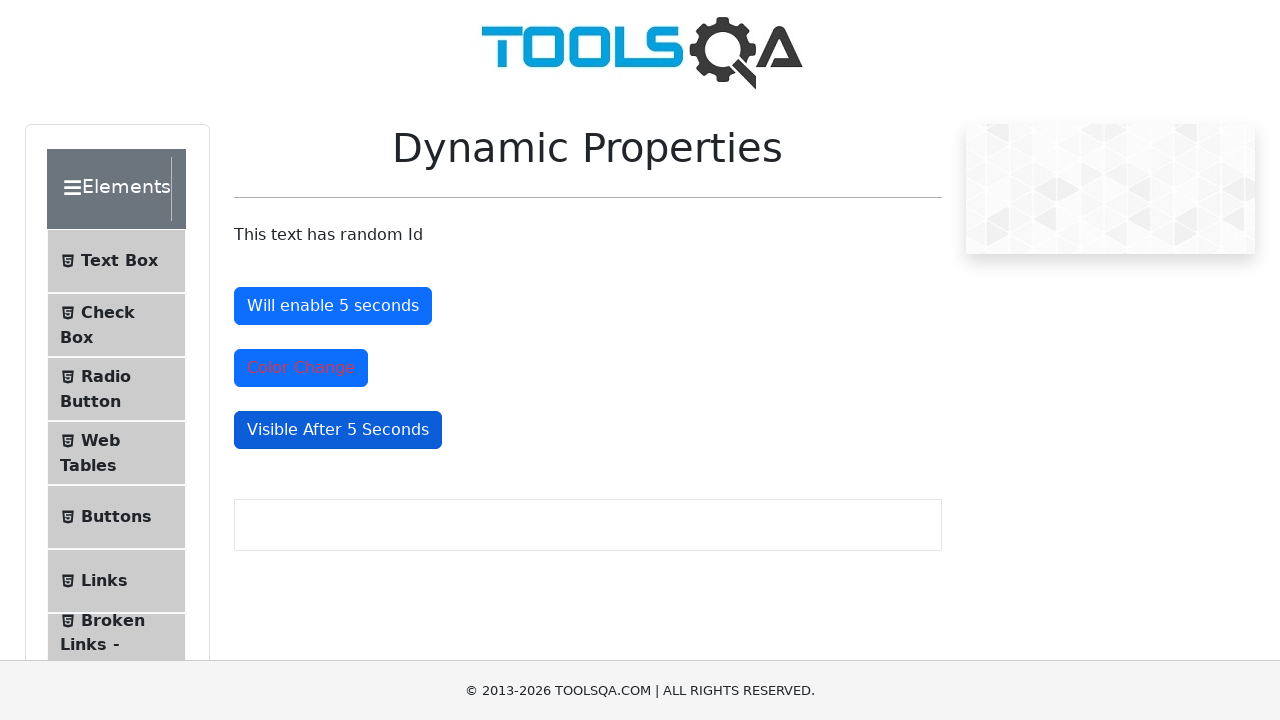